Navigates to e-commerce page, clicks on the e-junkie logo, and verifies the URL changes to the expected homepage

Starting URL: https://shopdemo.e-junkie.com/

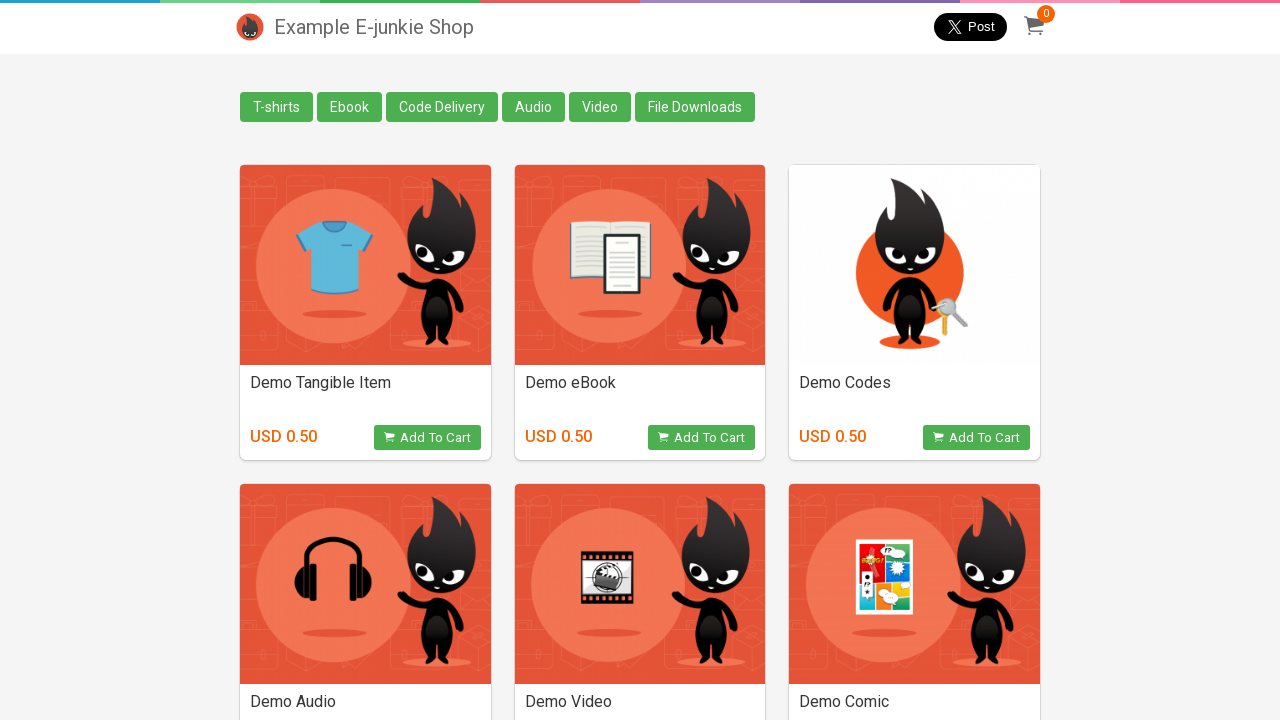

Navigated to e-commerce shop demo page at https://shopdemo.e-junkie.com/
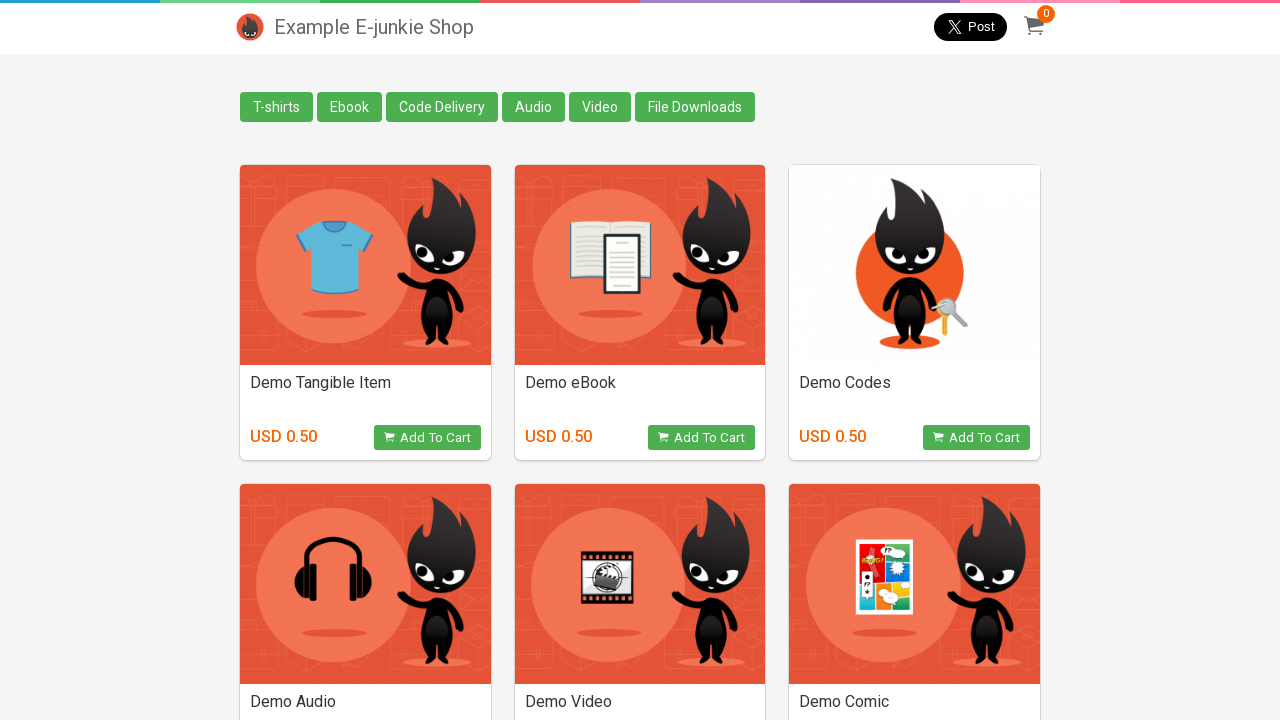

Clicked on E-commerce navigation button at (962, 690) on xpath=//a[contains(text(),'E-commerce')]
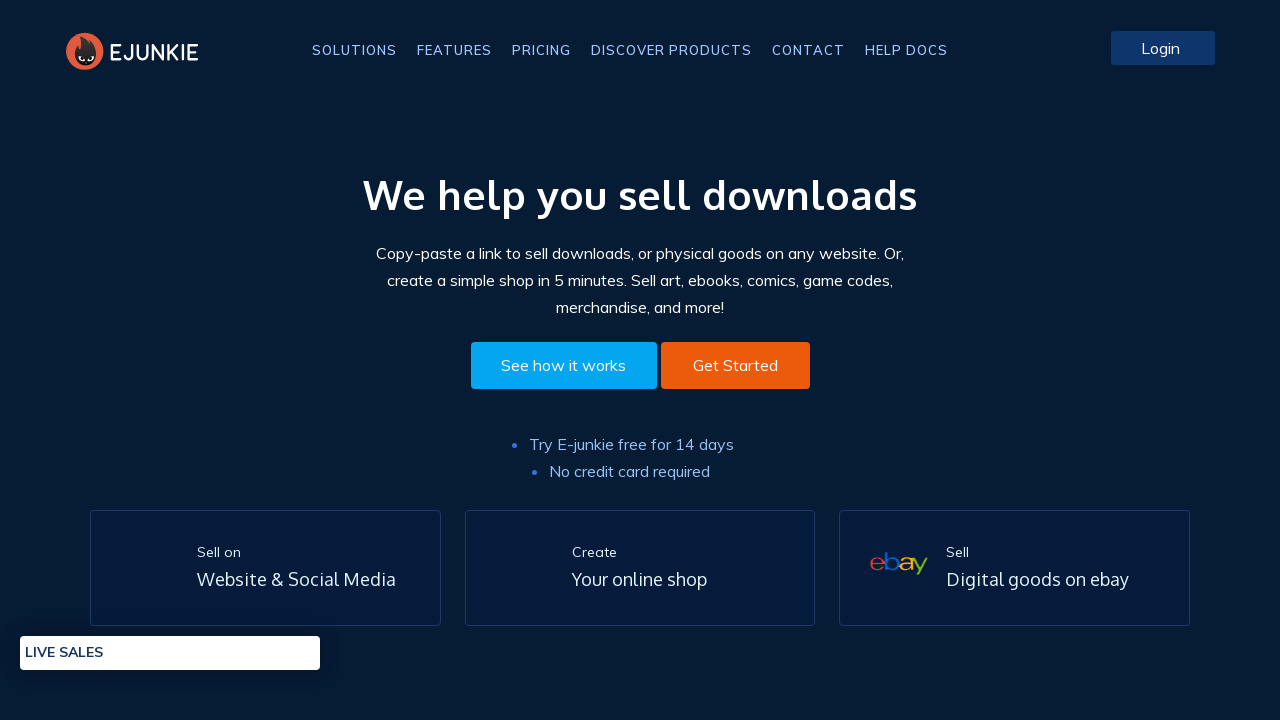

Clicked on e-junkie logo to navigate to homepage at (137, 51) on xpath=//a[@href='/']
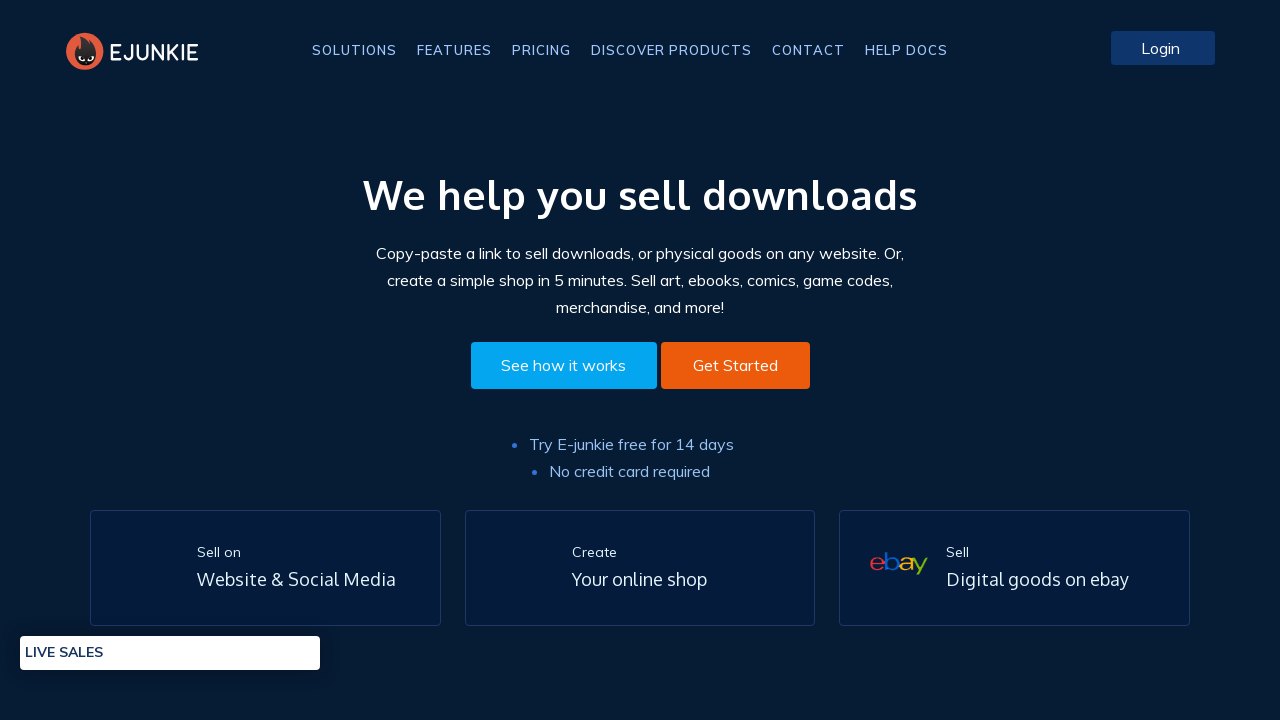

Verified URL changed to https://www.e-junkie.com/
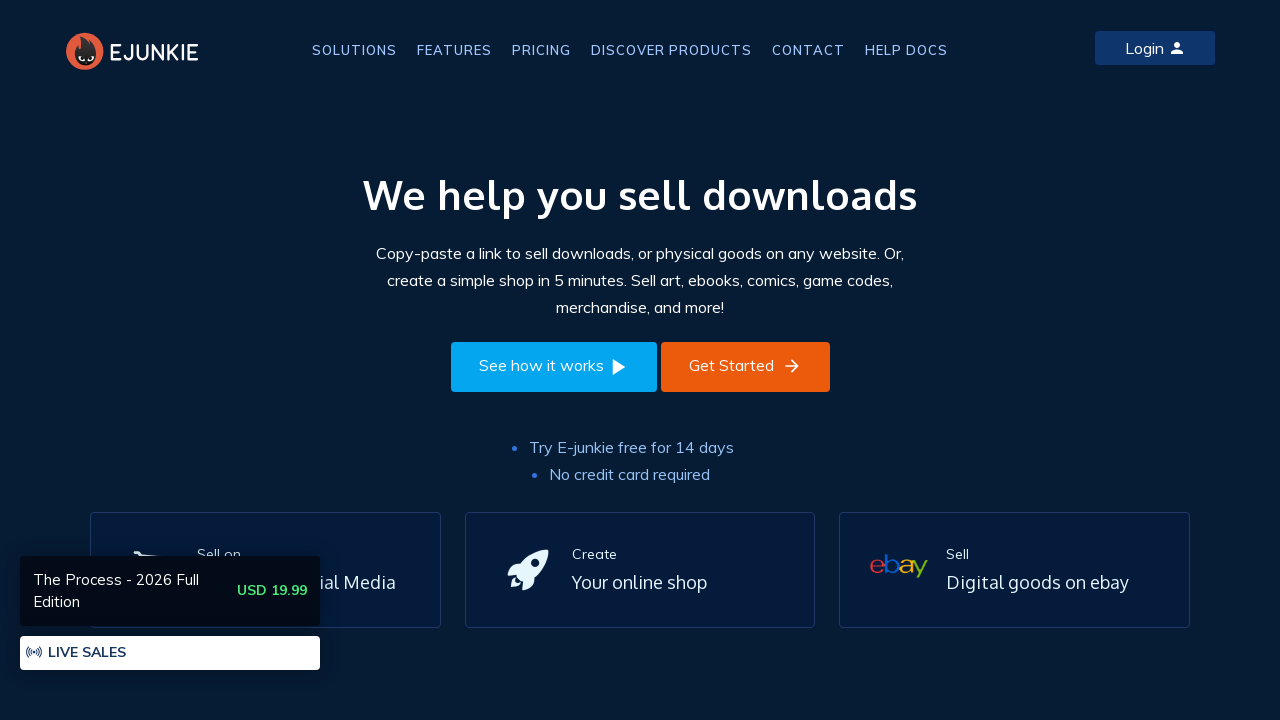

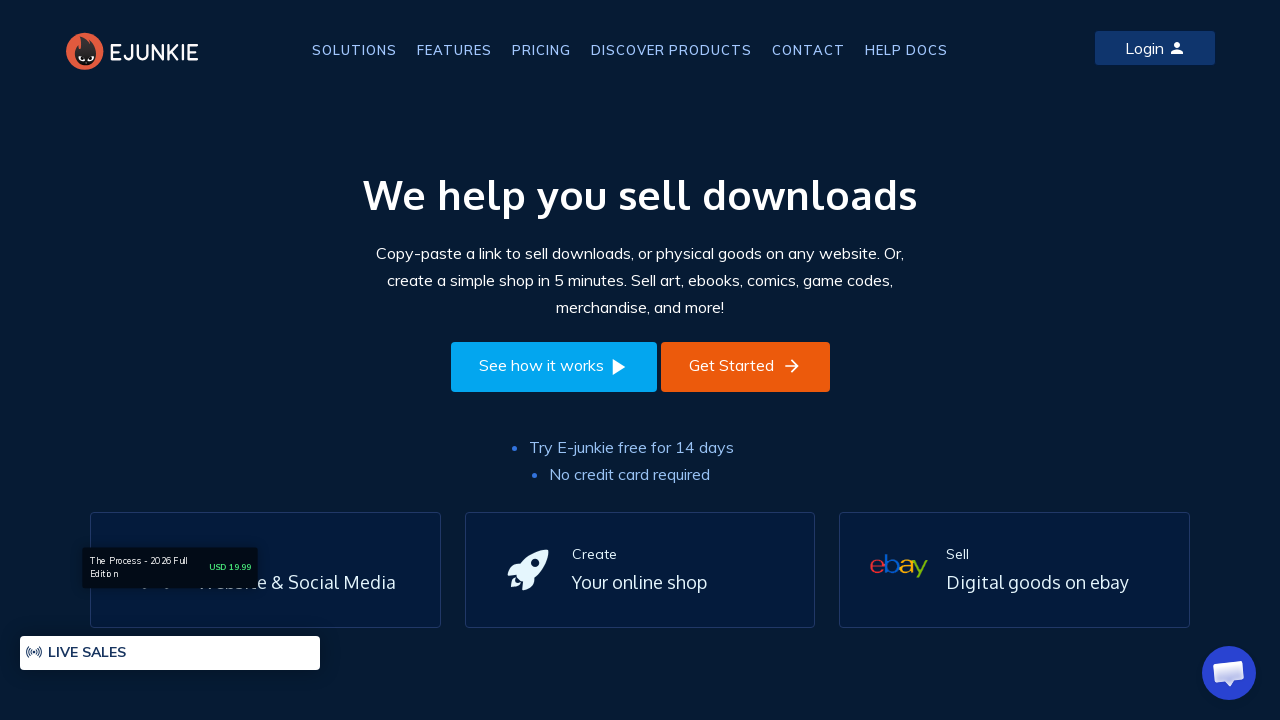